Navigates to a Romanian collector's store website and verifies the page loads successfully by checking cookies are present

Starting URL: https://magazinulcolectionarului.ro/

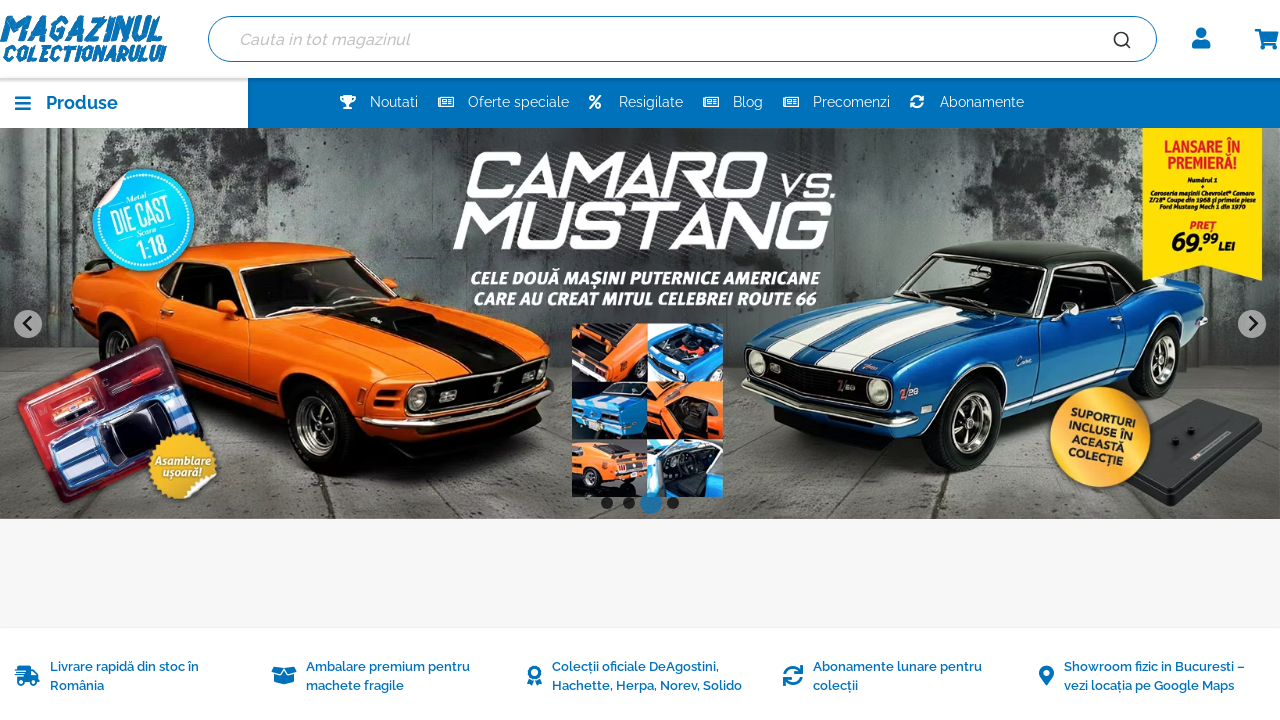

Waited for page to reach networkidle state
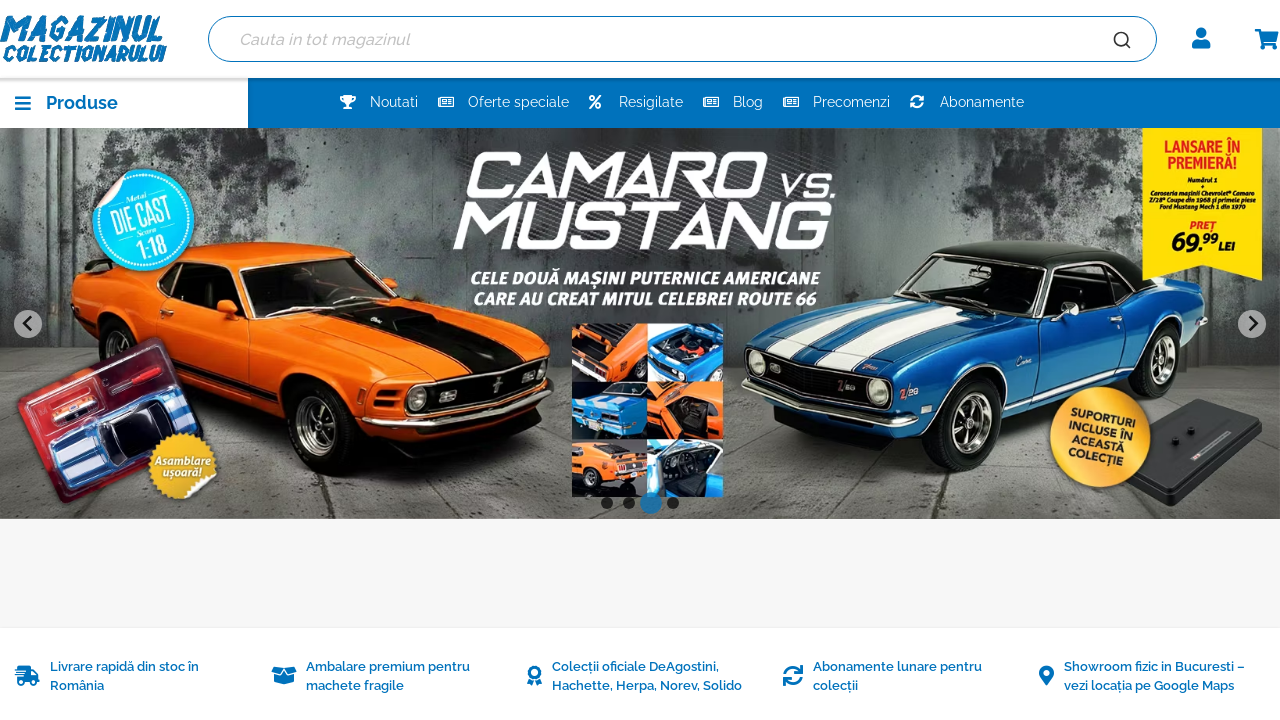

Retrieved cookies from context
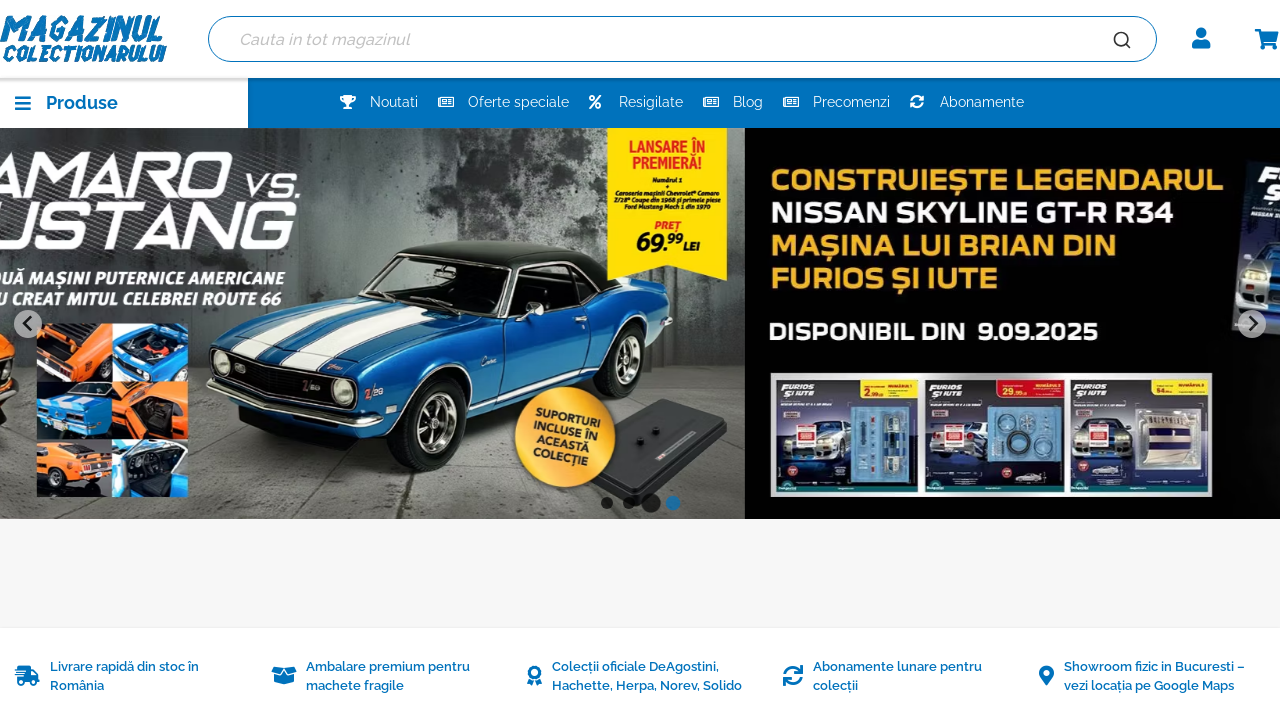

Verified page loaded successfully with 16 cookies present
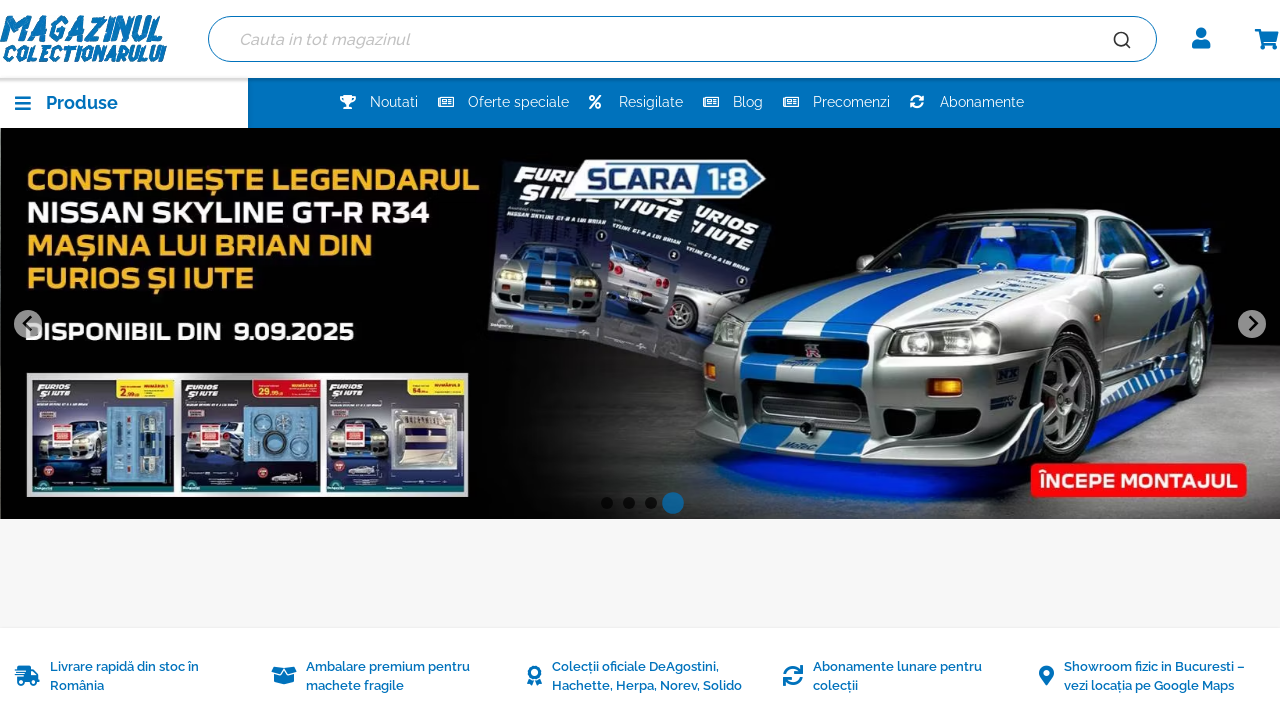

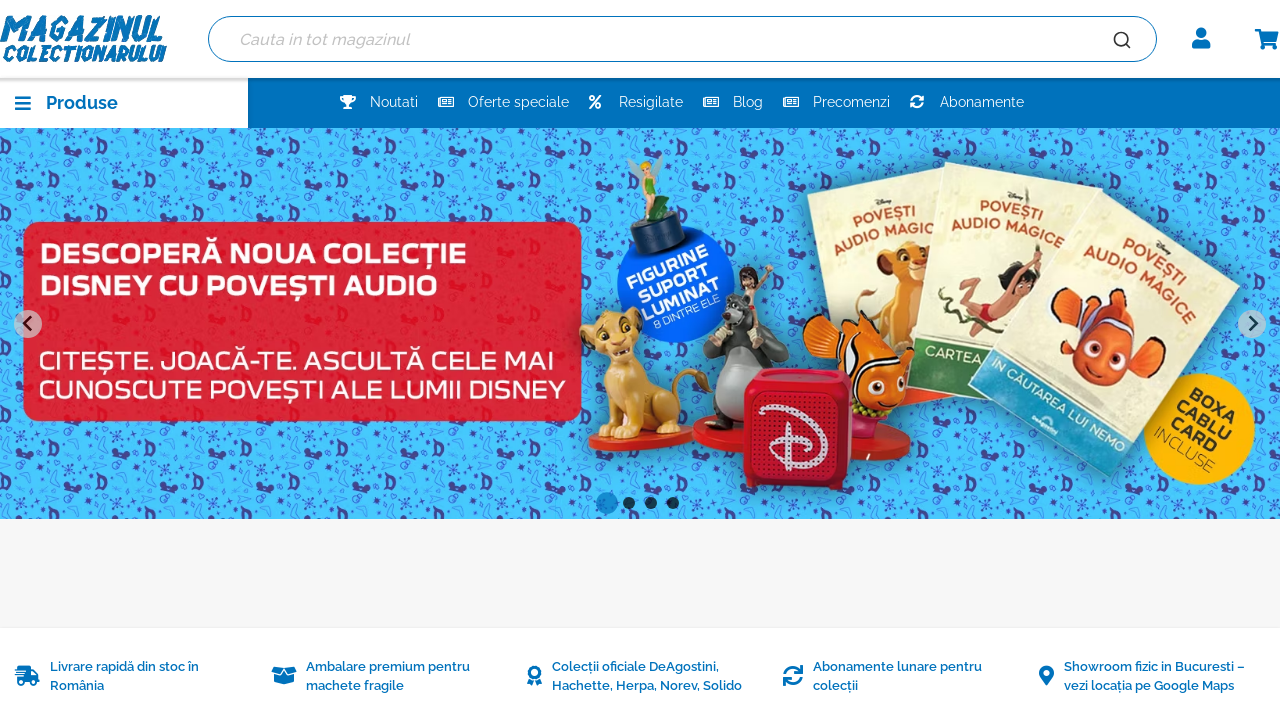